Tests checkbox interaction on a practice form by checking if checkboxes are enabled and selecting the music hobby checkbox

Starting URL: https://demoqa.com/automation-practice-form

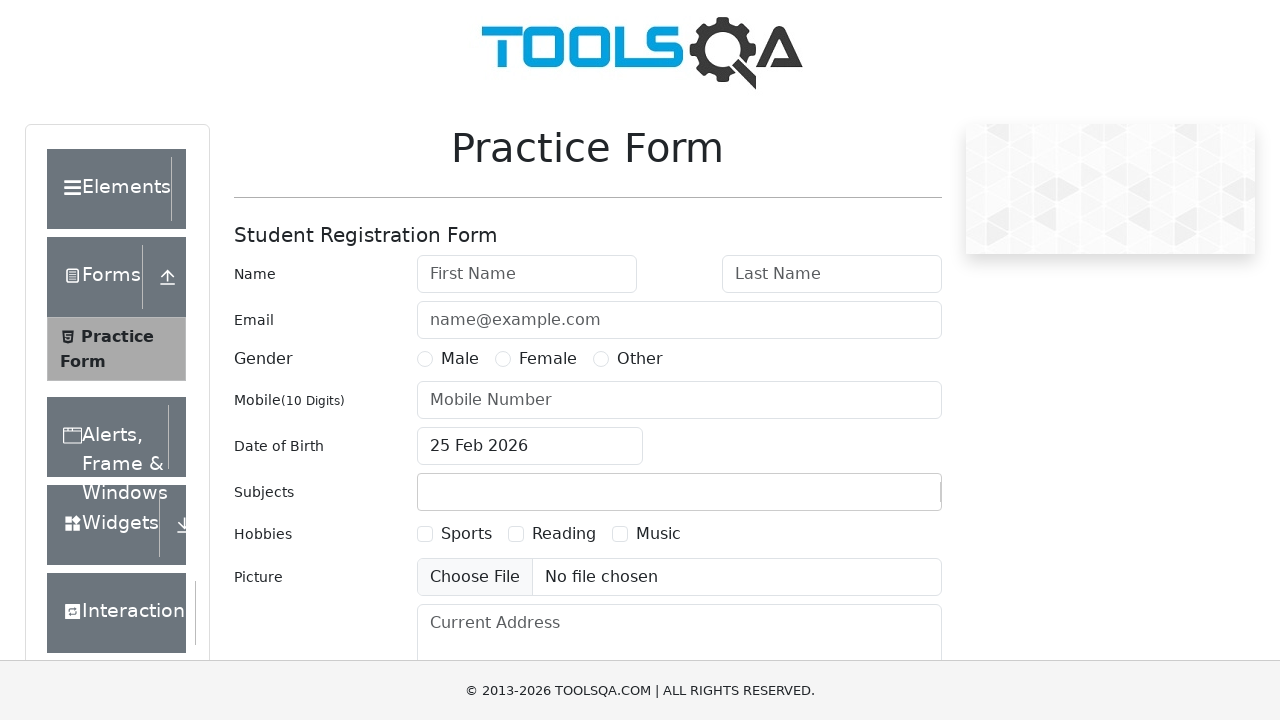

Located sport checkbox element
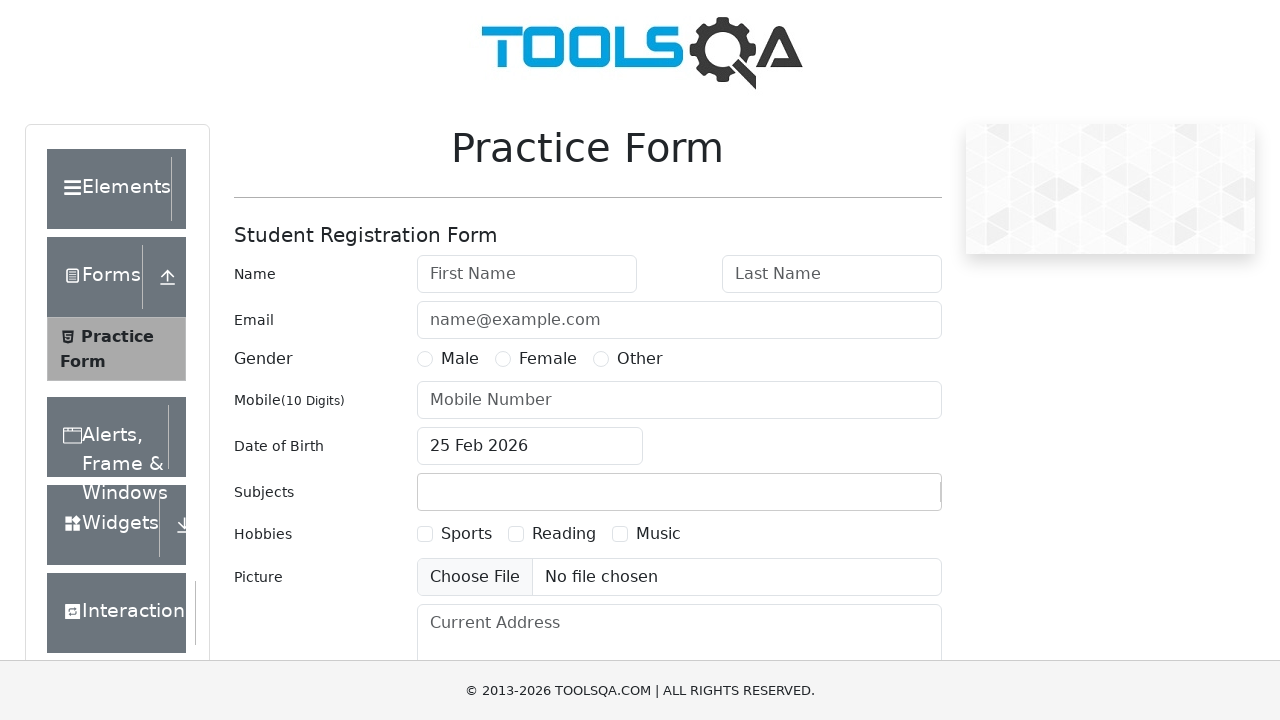

Sport checkbox enabled: True
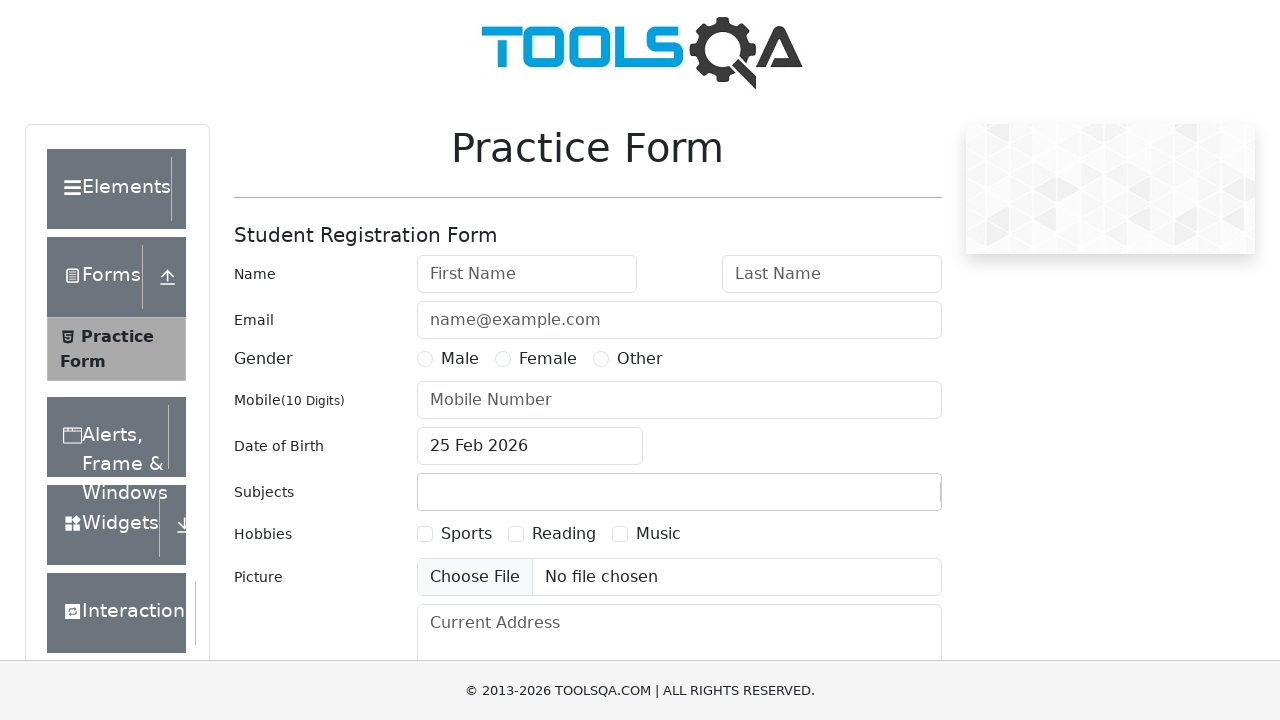

Located reading checkbox element
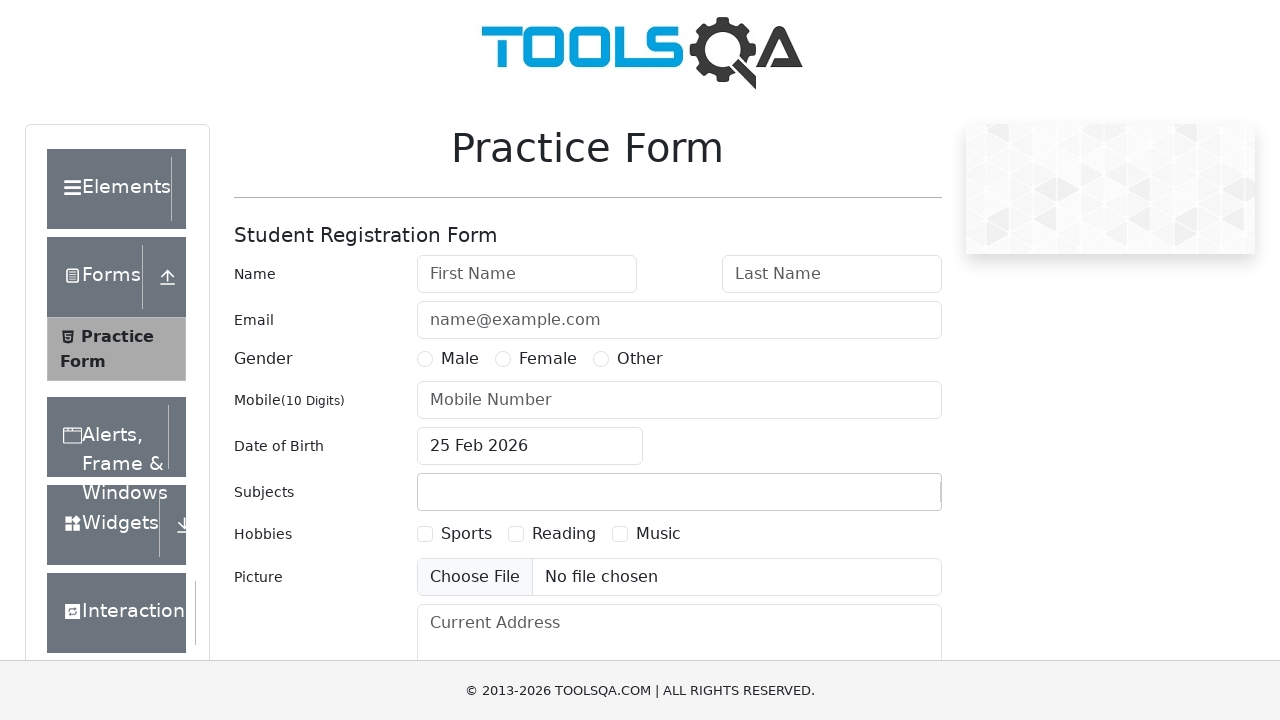

Reading checkbox enabled: True
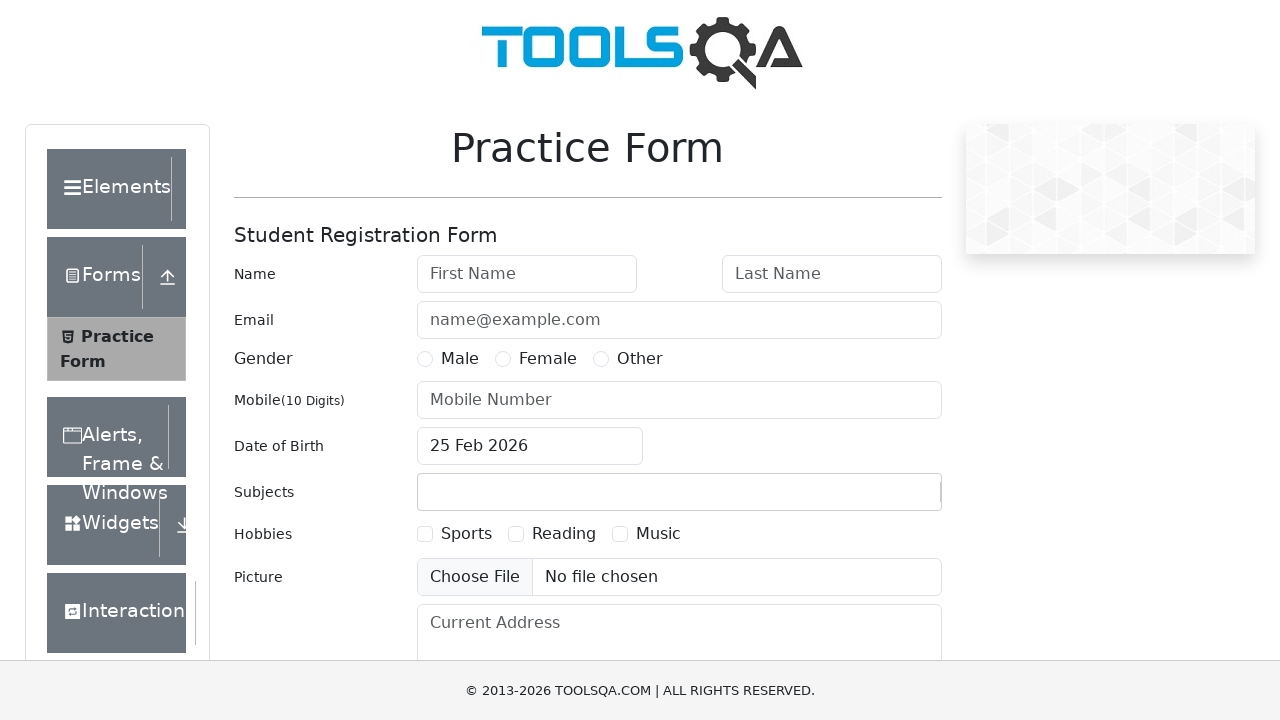

Located music checkbox element
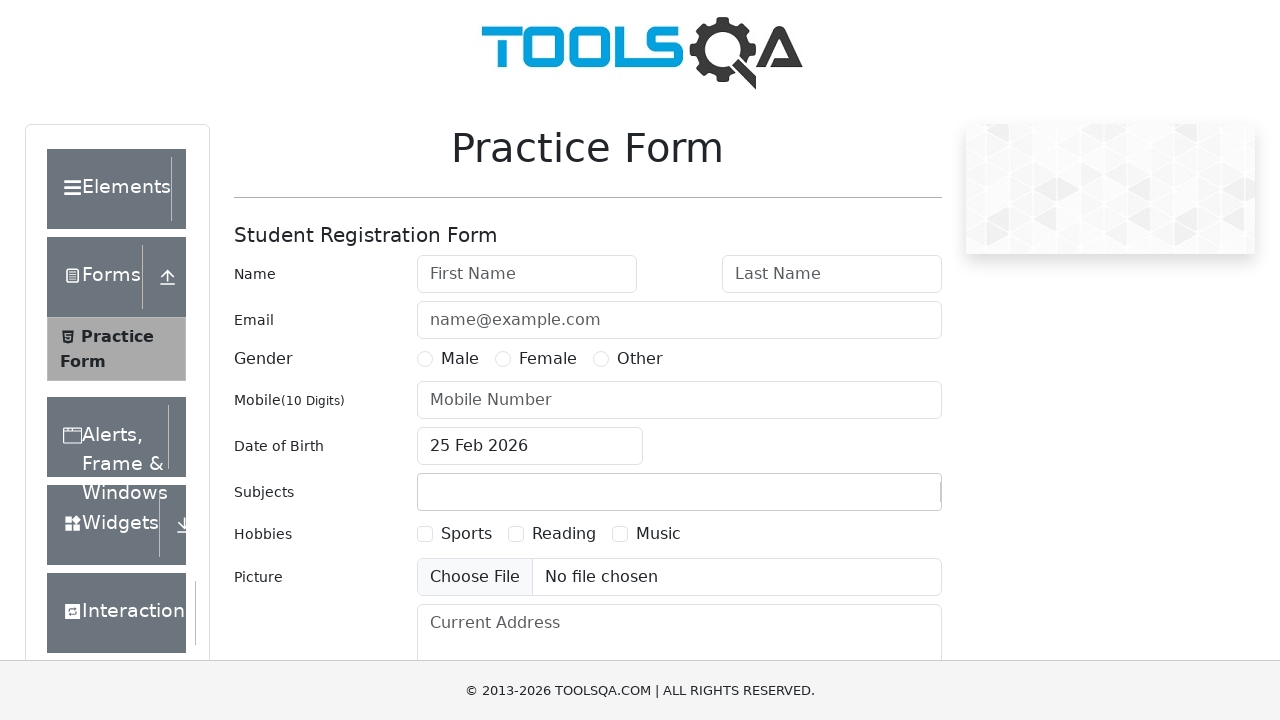

Music checkbox enabled: True
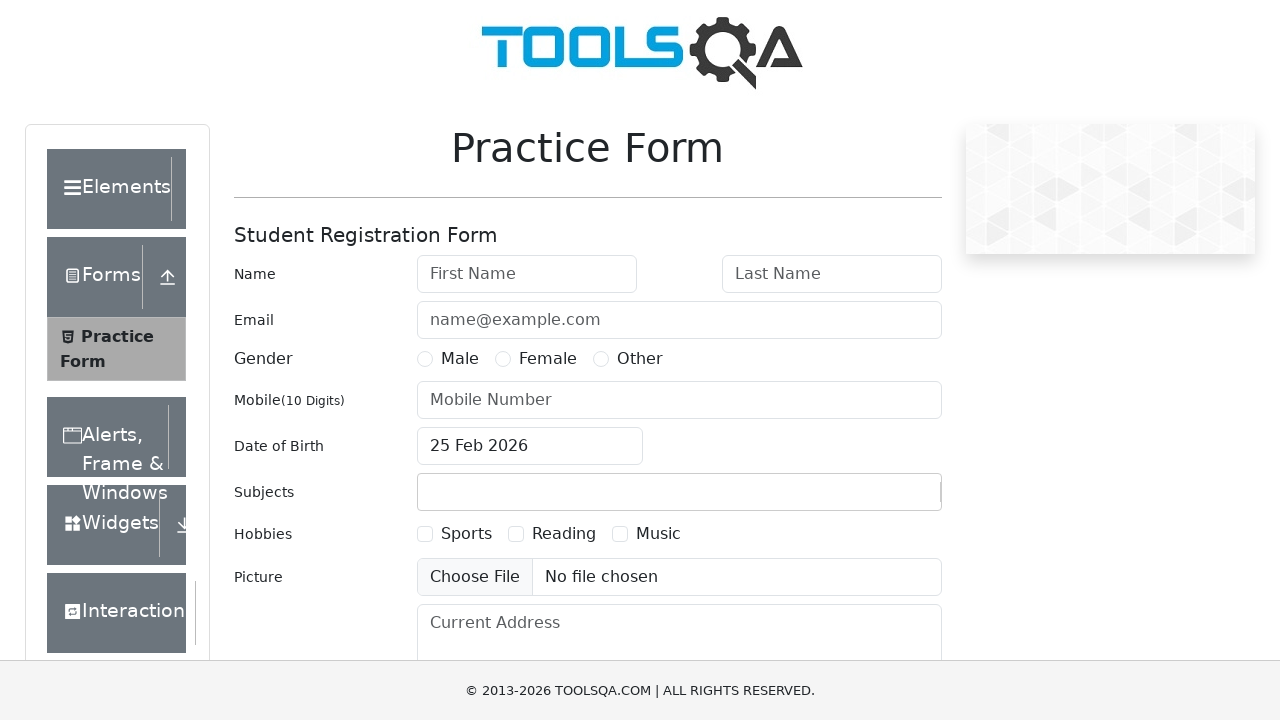

Clicked music checkbox directly at (620, 534) on #hobbies-checkbox-3
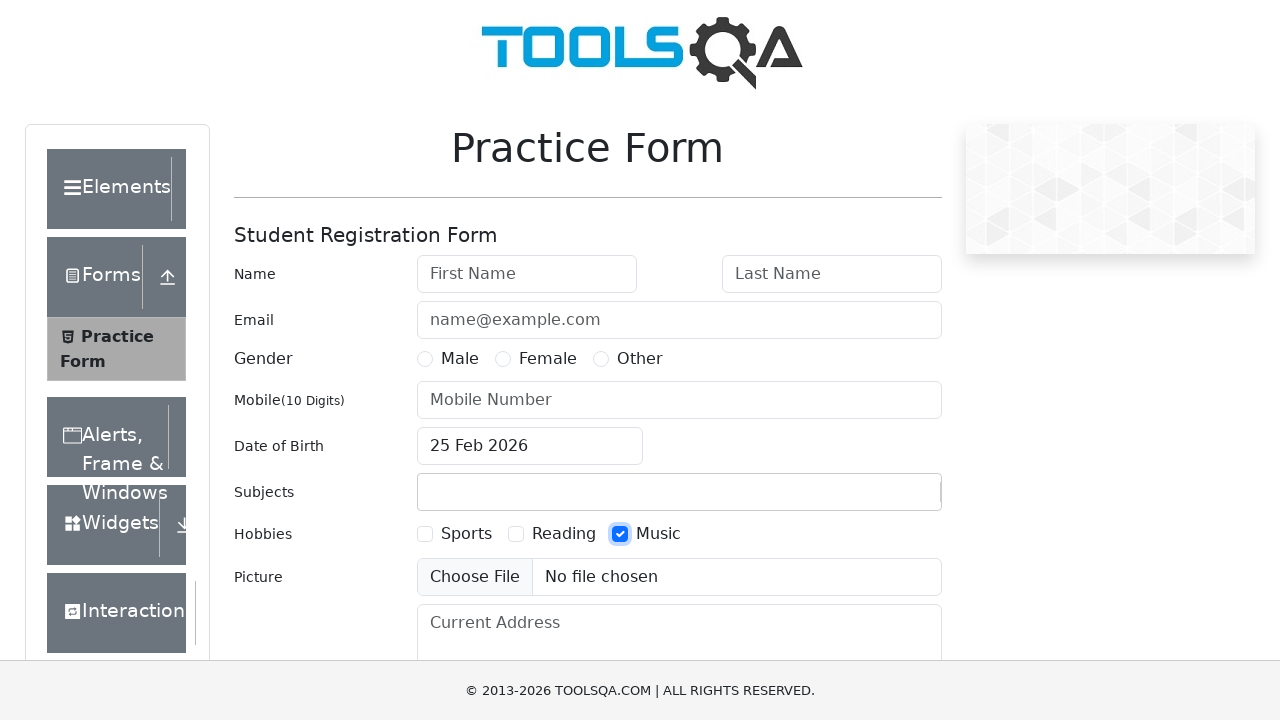

Music checkbox selected: True
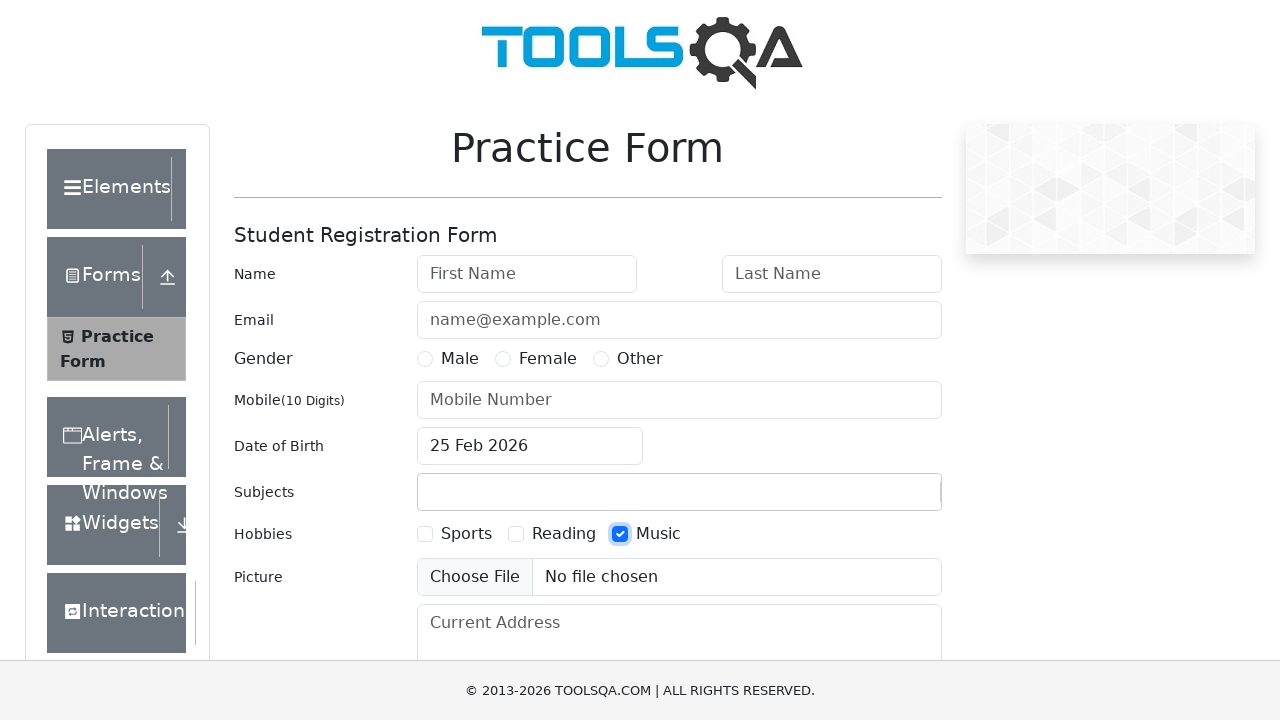

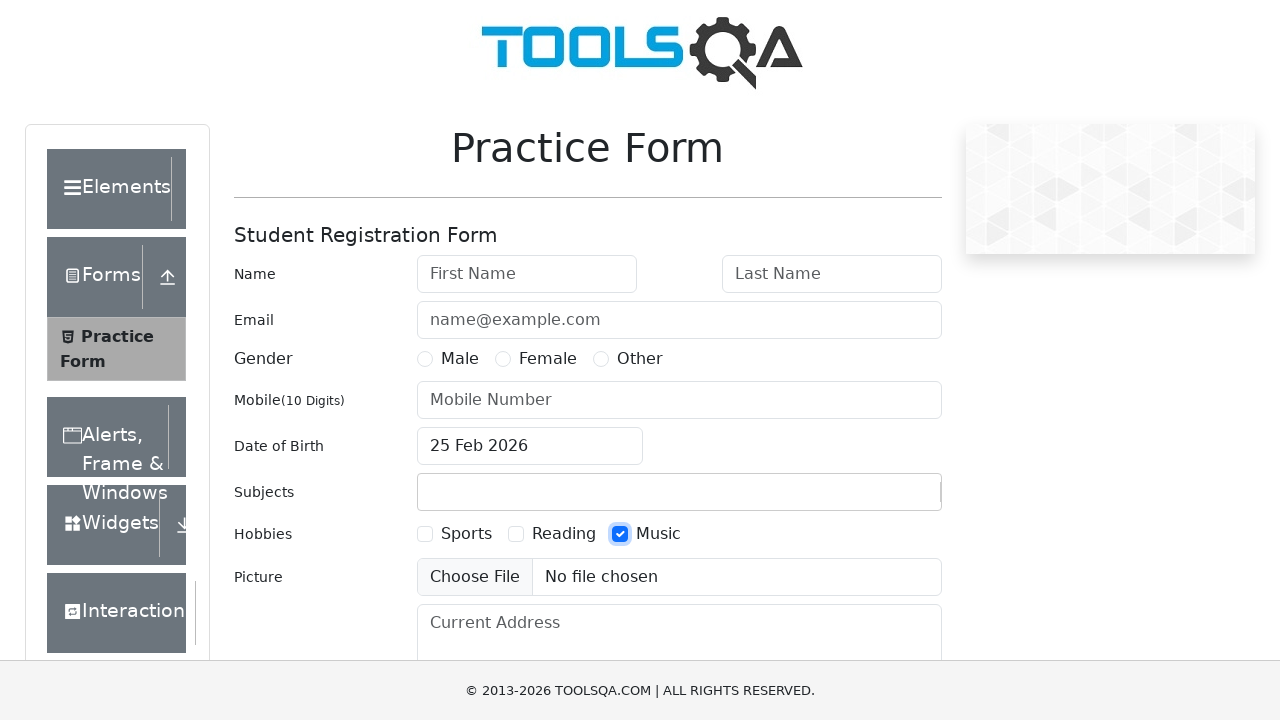